Tests datalist input by entering a value and verifying it

Starting URL: https://www.selenium.dev/selenium/web/web-form.html

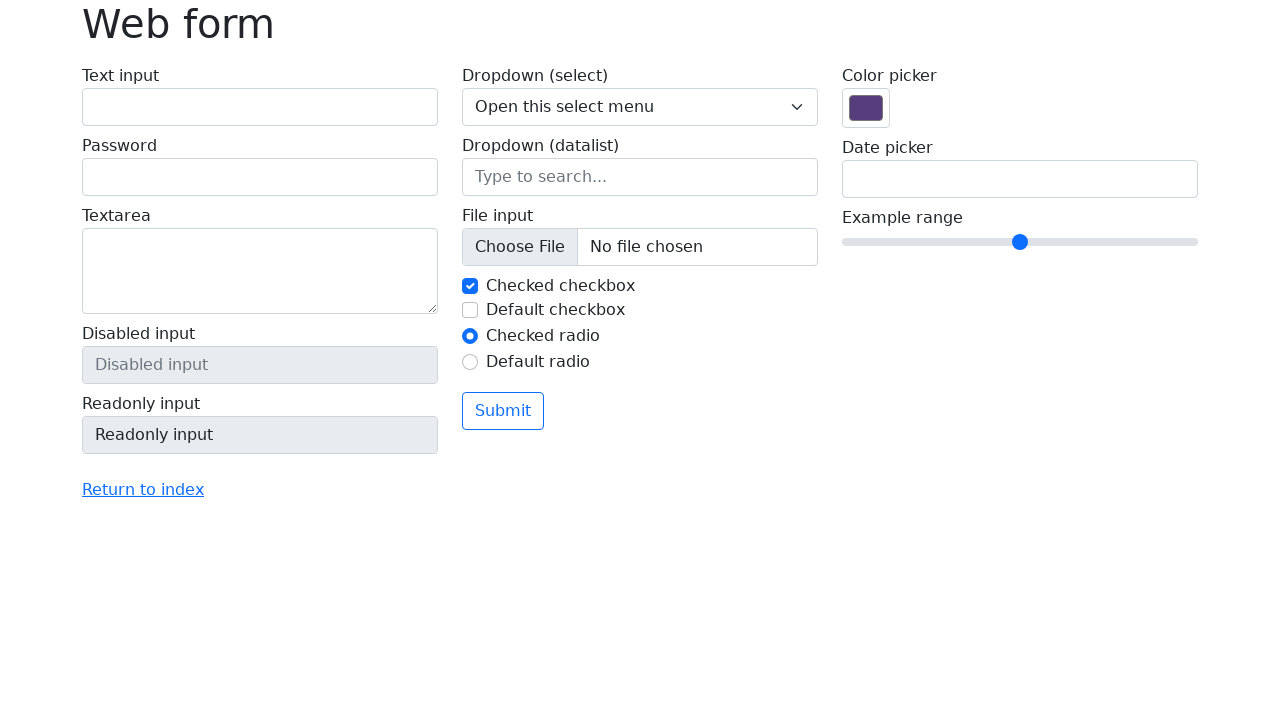

Filled datalist input with 'New York' on [name='my-datalist']
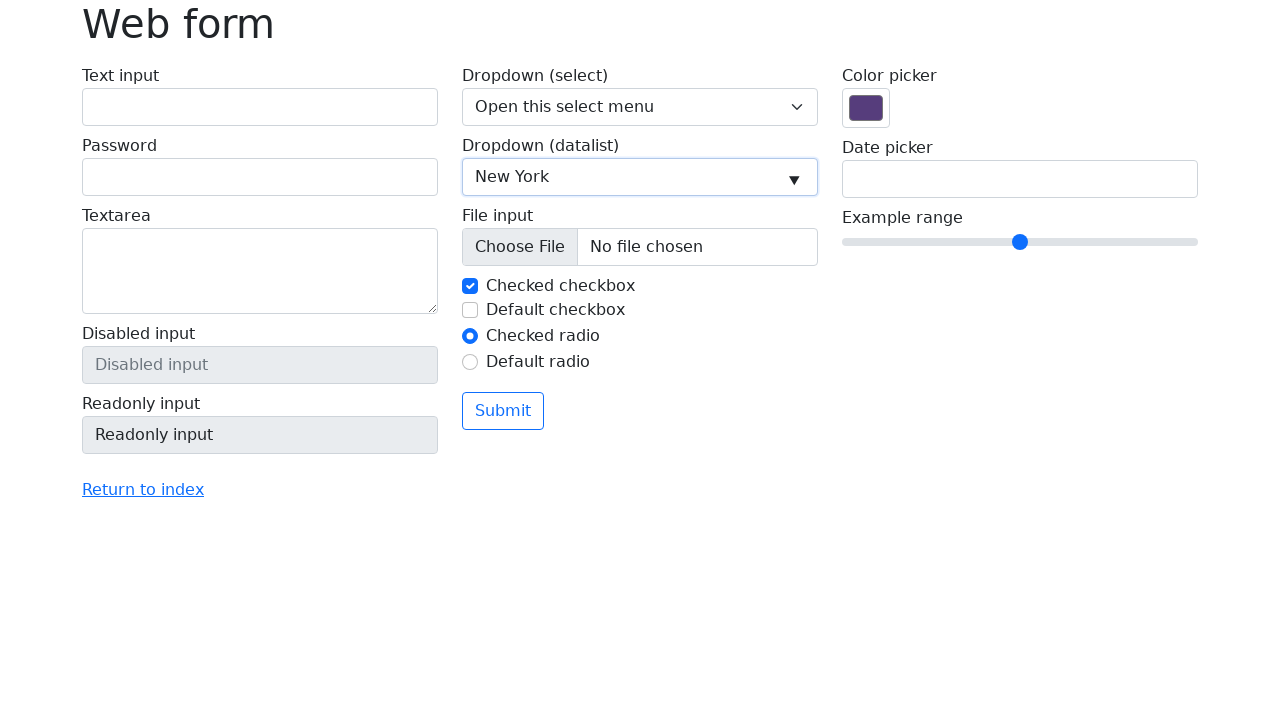

Verified datalist input value is 'New York'
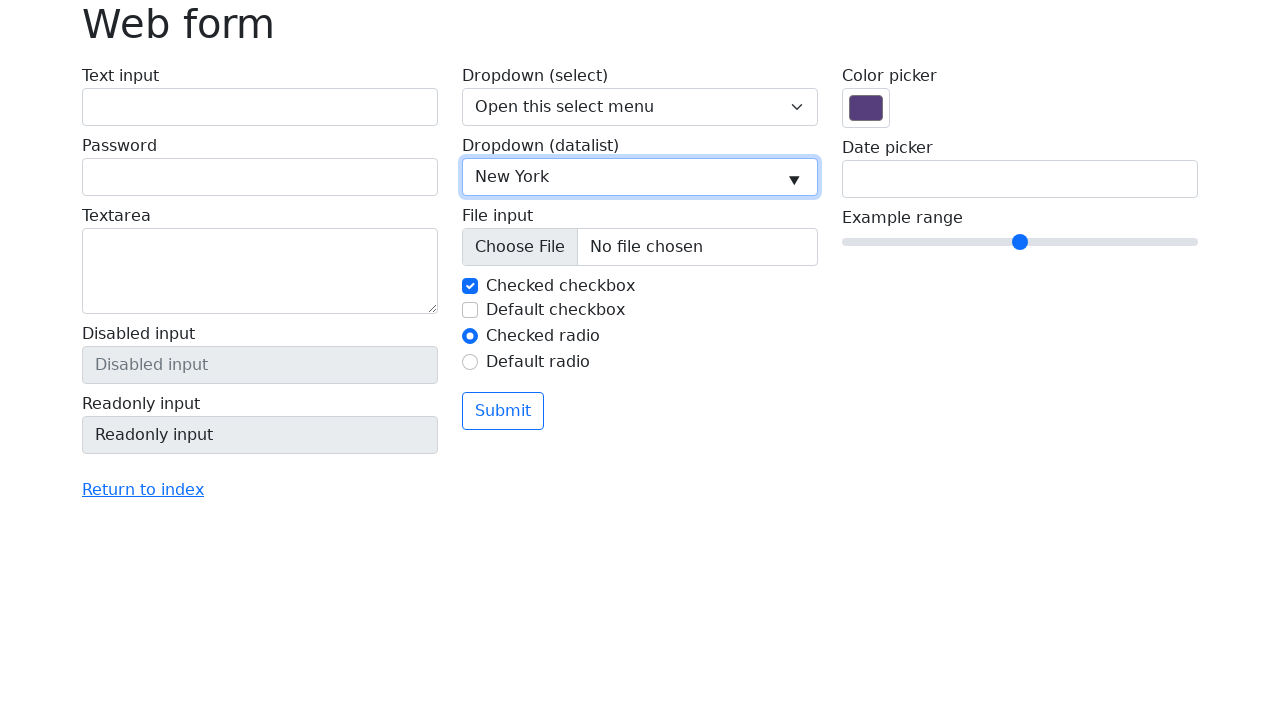

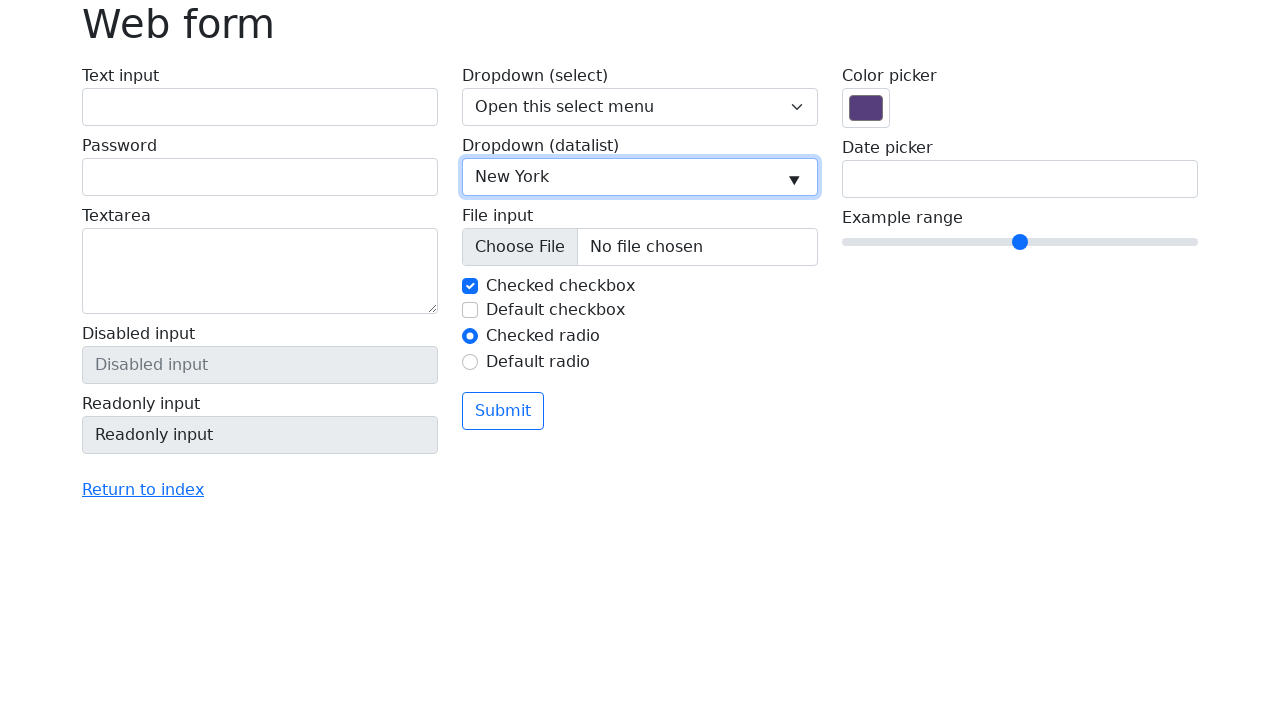